Tests keyboard input by filling a name field and clicking a button

Starting URL: https://formy-project.herokuapp.com/keypress

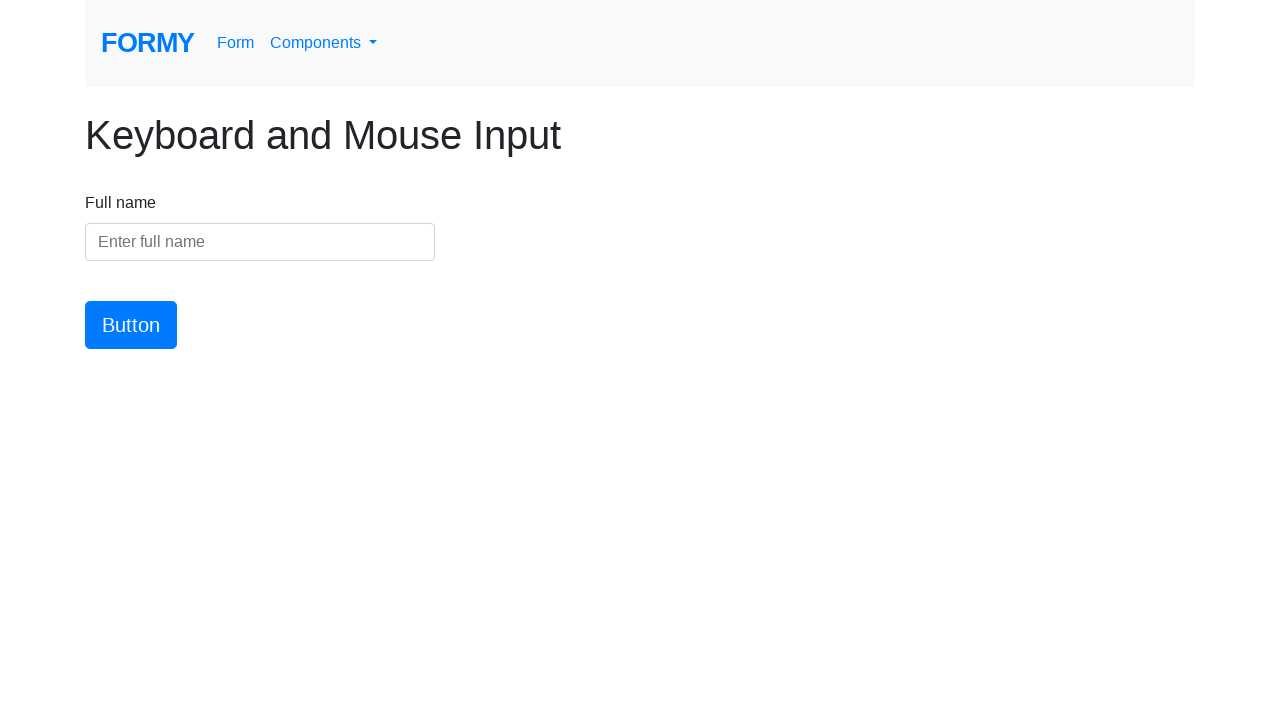

Clicked on the name field at (260, 242) on #name
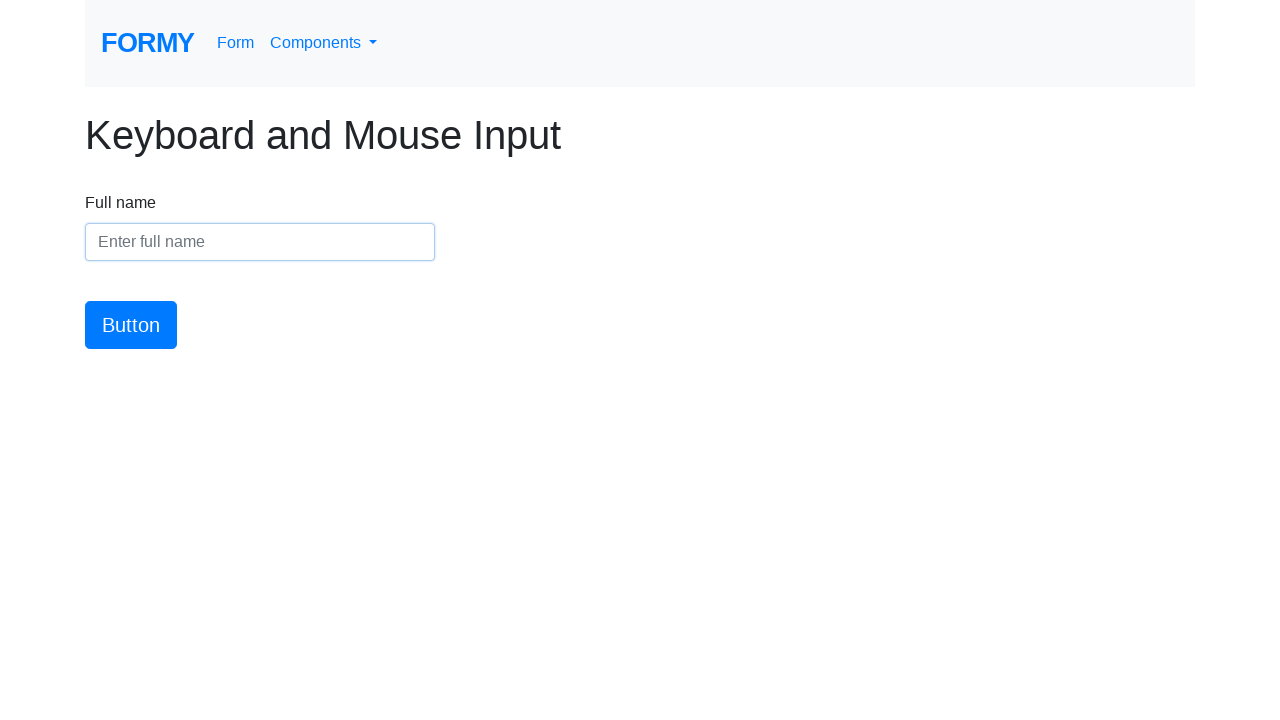

Filled name field with 'Meaghan Lewis' on #name
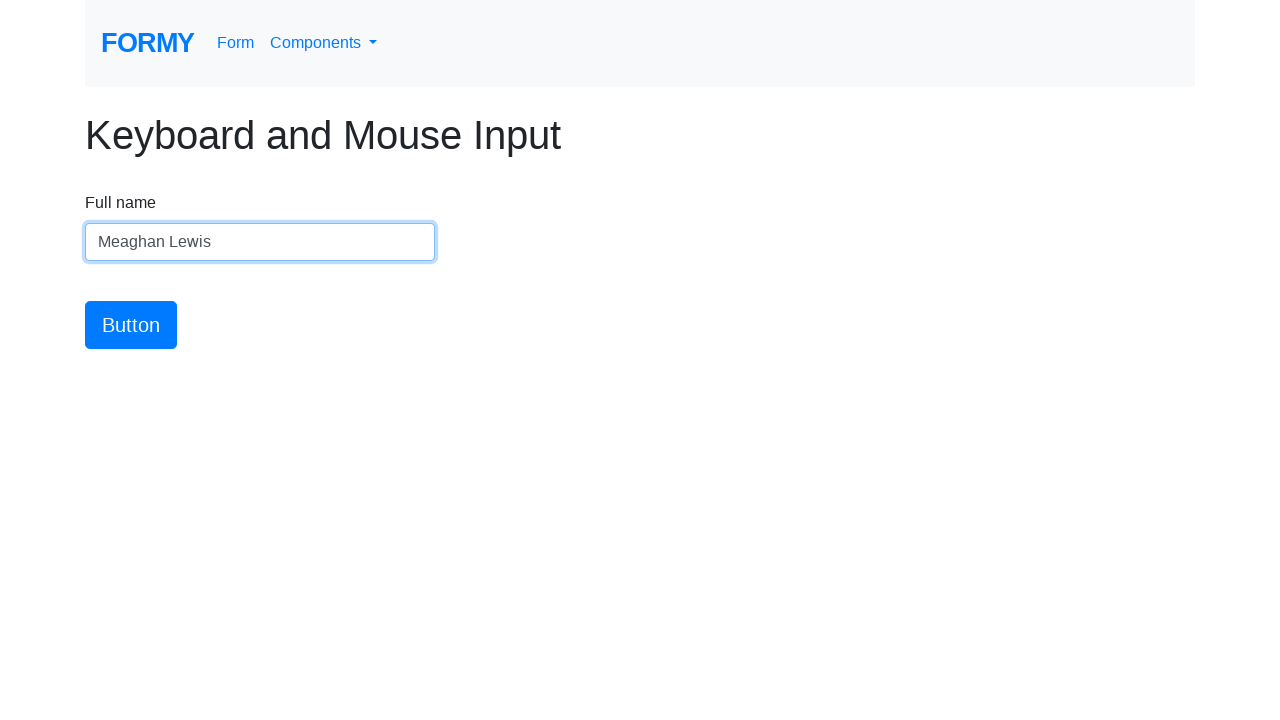

Clicked the submit button at (131, 325) on #button
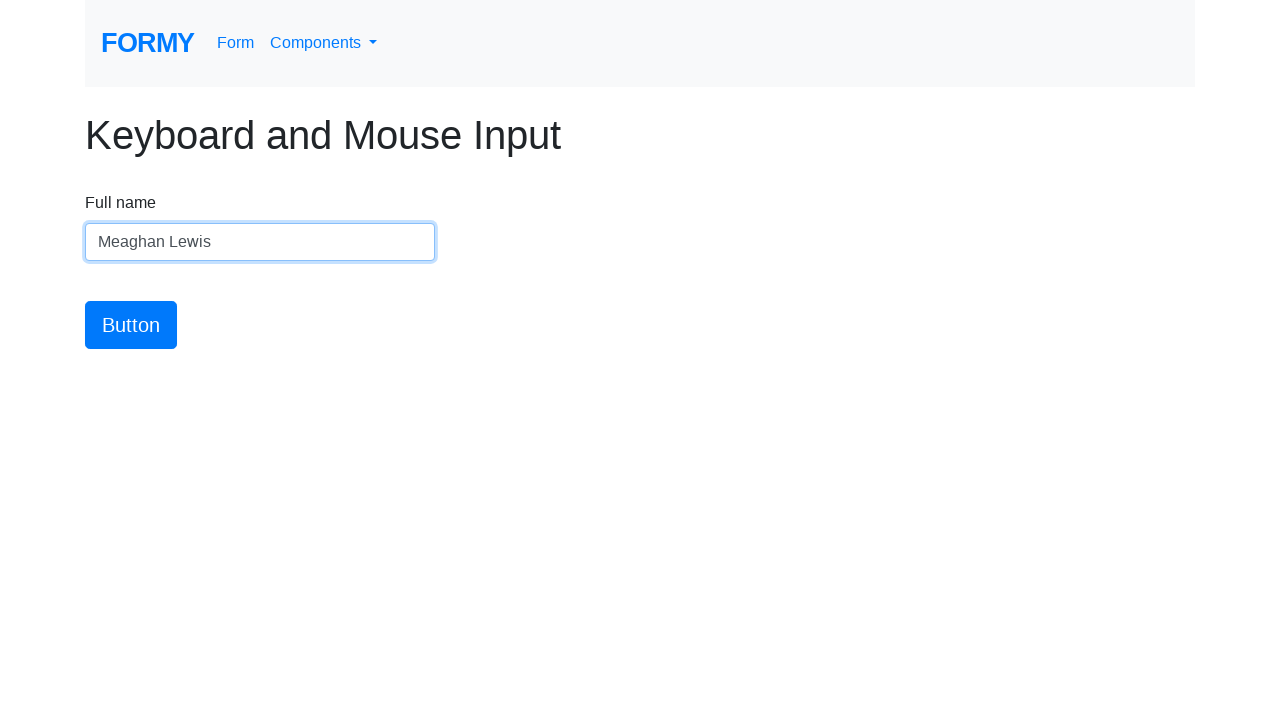

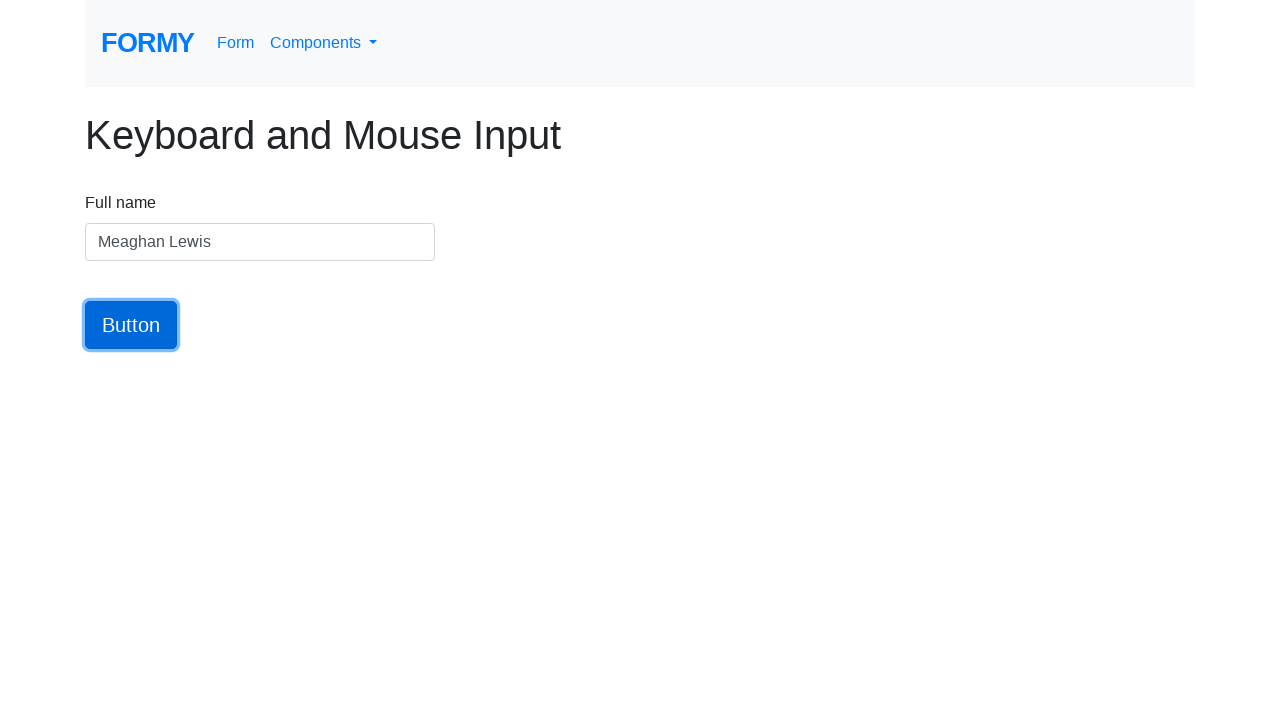